Navigates to a practice page, extracts a value from an image's custom attribute, calculates a mathematical formula based on that value, fills in an answer field, checks required checkboxes, and submits the form.

Starting URL: http://suninjuly.github.io/get_attribute.html

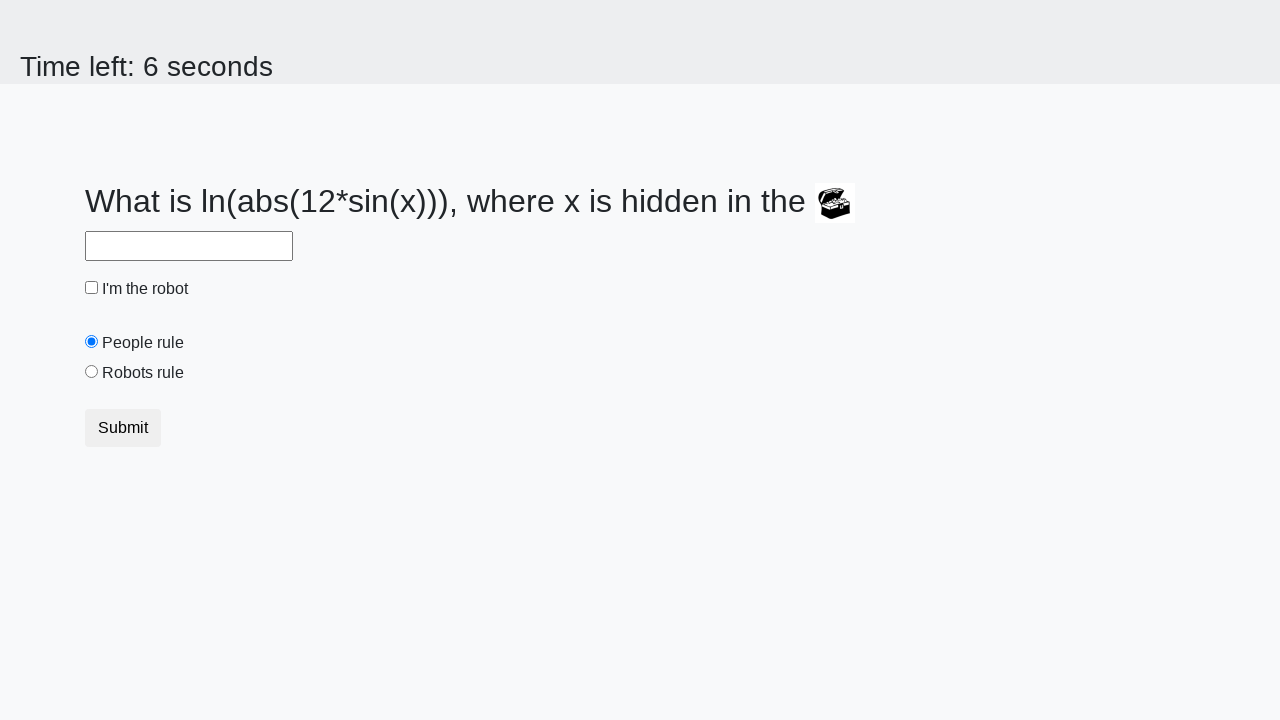

Located treasure image element
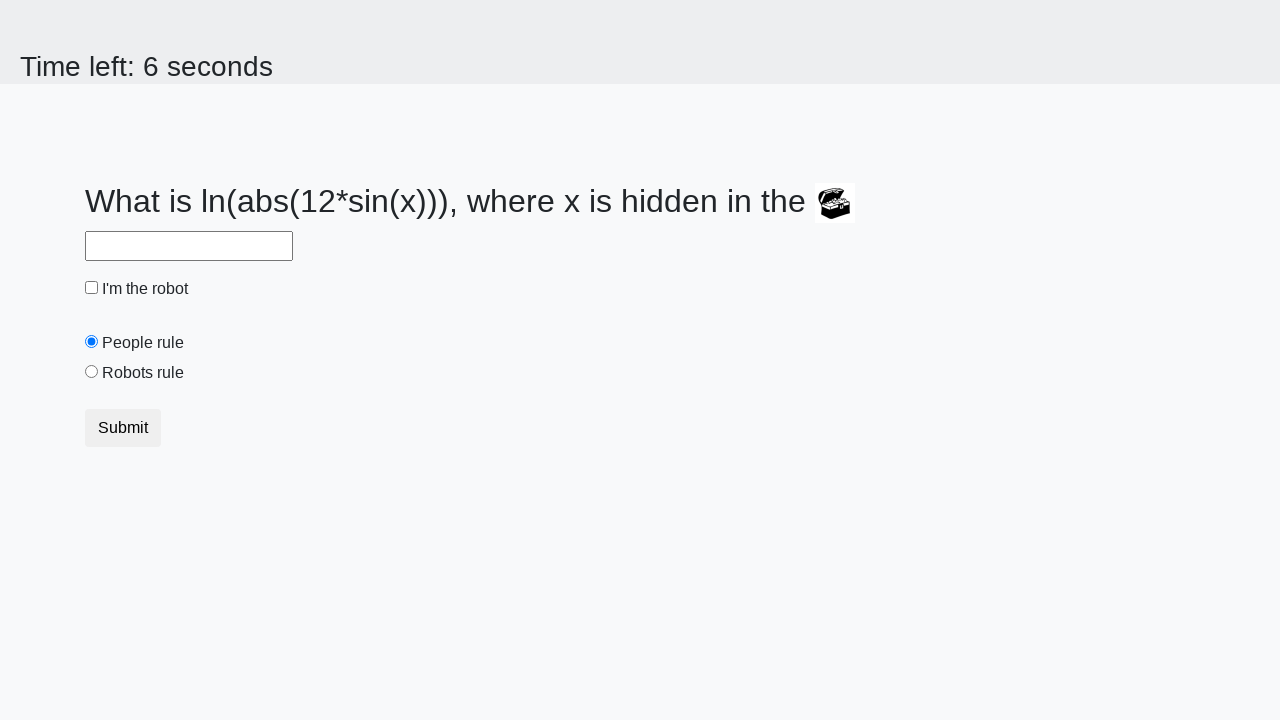

Extracted valuex attribute from image: 991
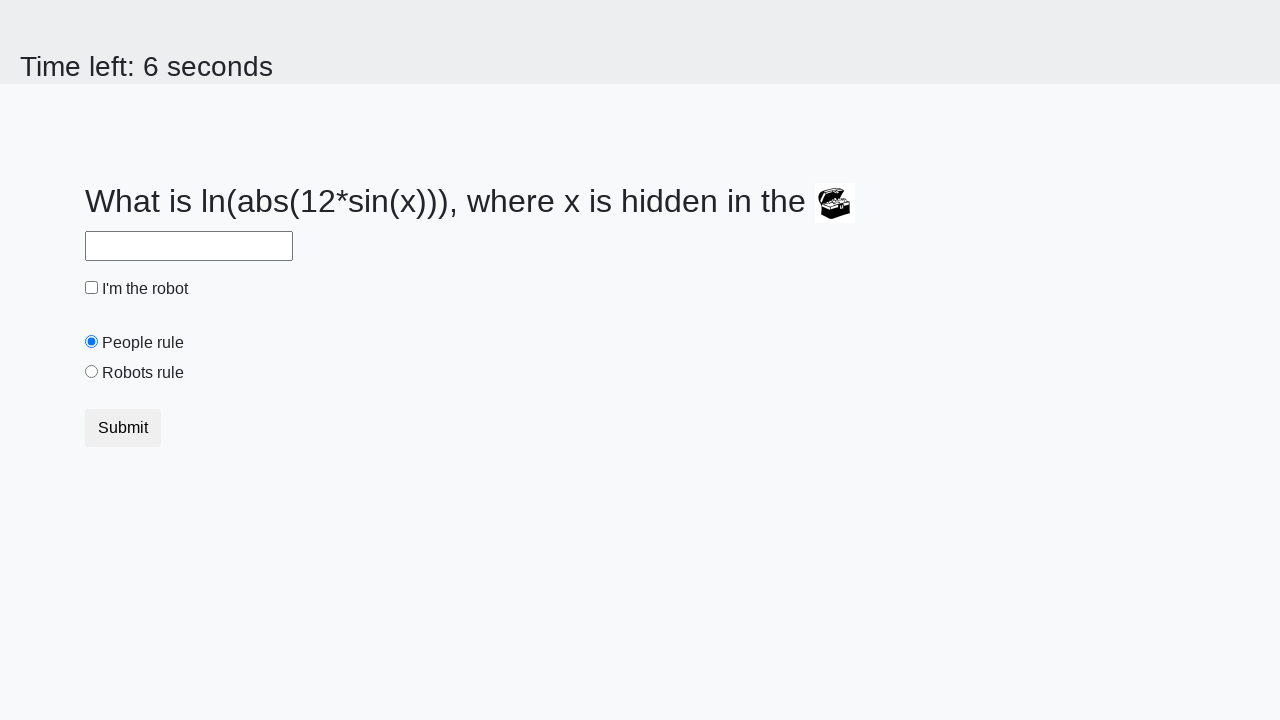

Calculated answer using formula: 2.4699572475916494
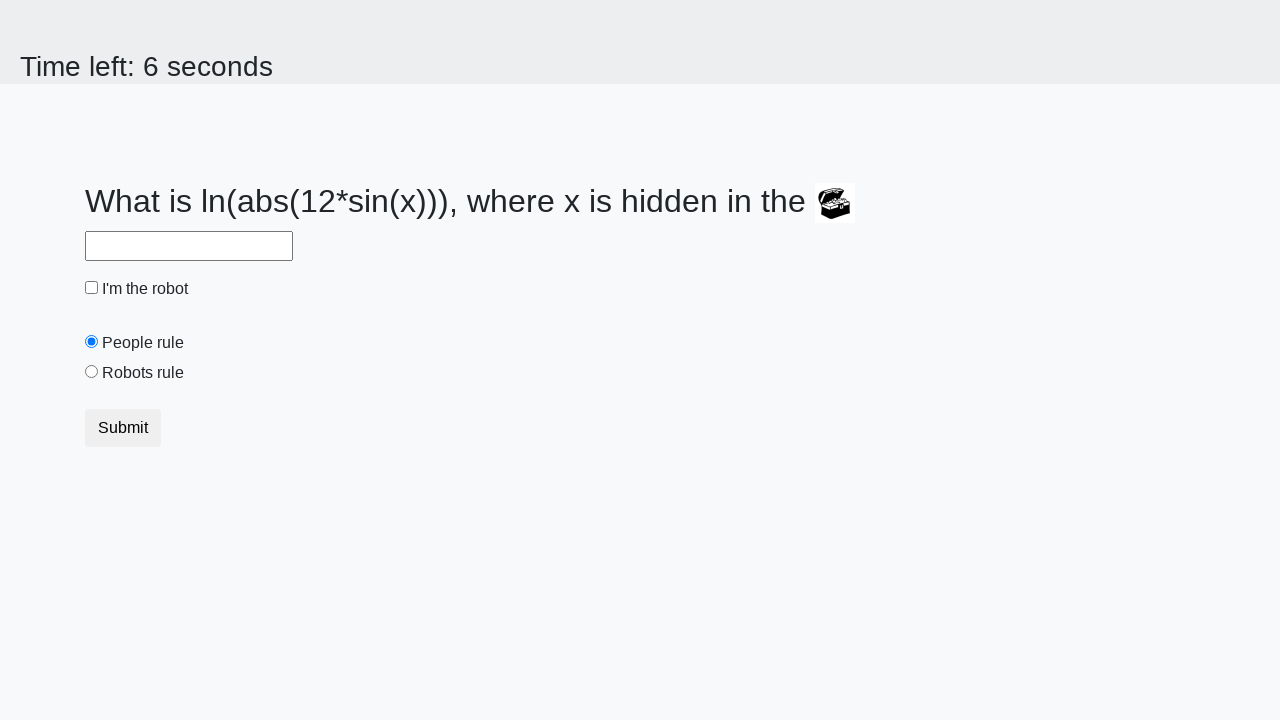

Filled answer field with calculated value: 2.4699572475916494 on #answer
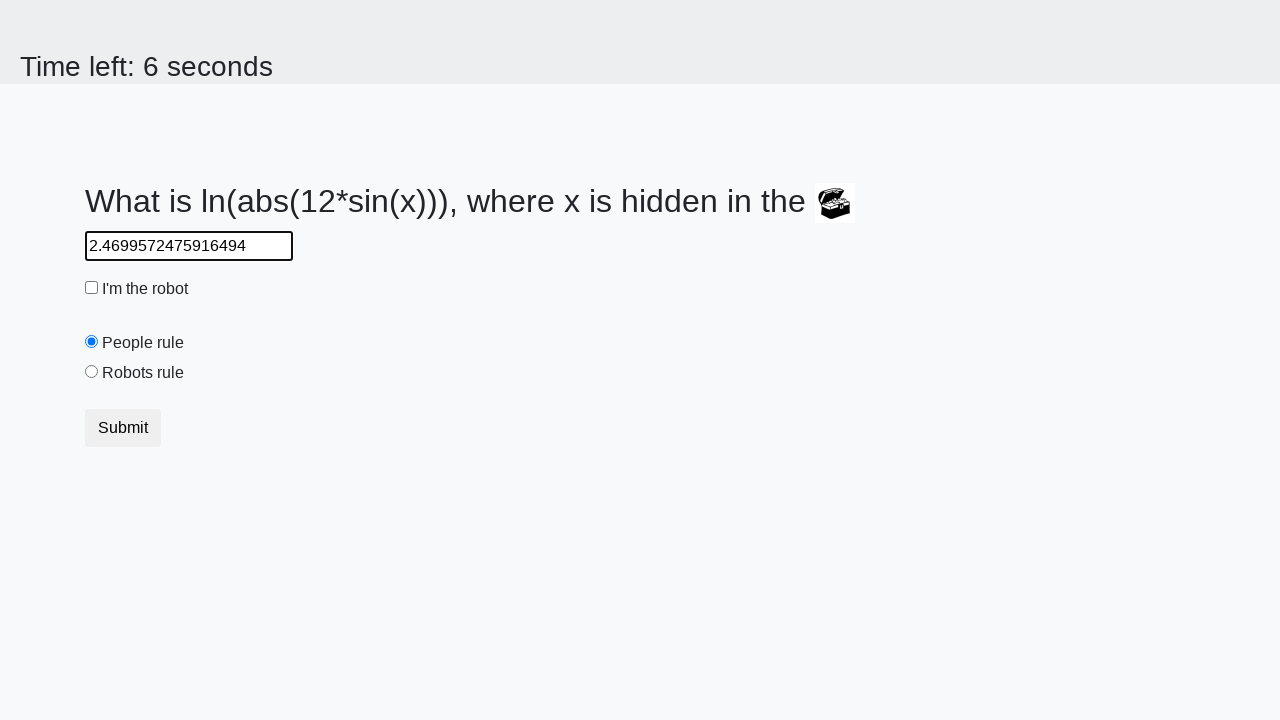

Checked the robot checkbox at (92, 288) on #robotCheckbox
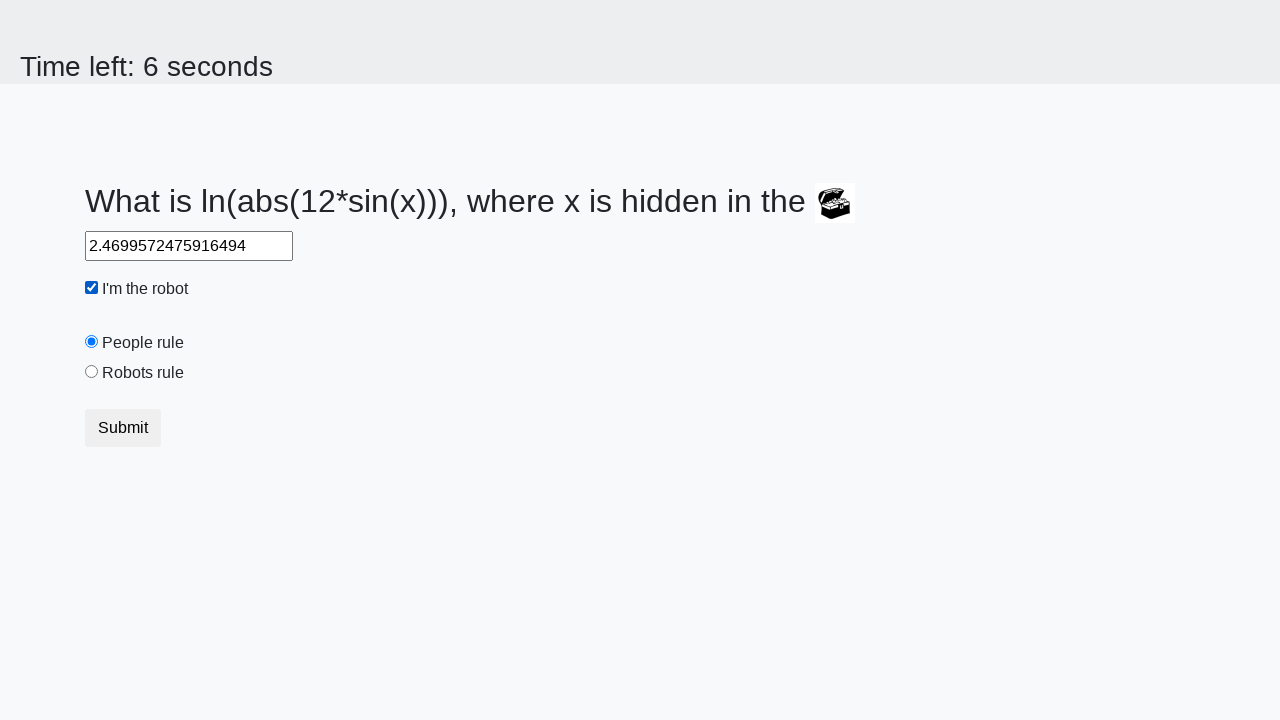

Selected the 'robots rule' radio button at (92, 372) on #robotsRule
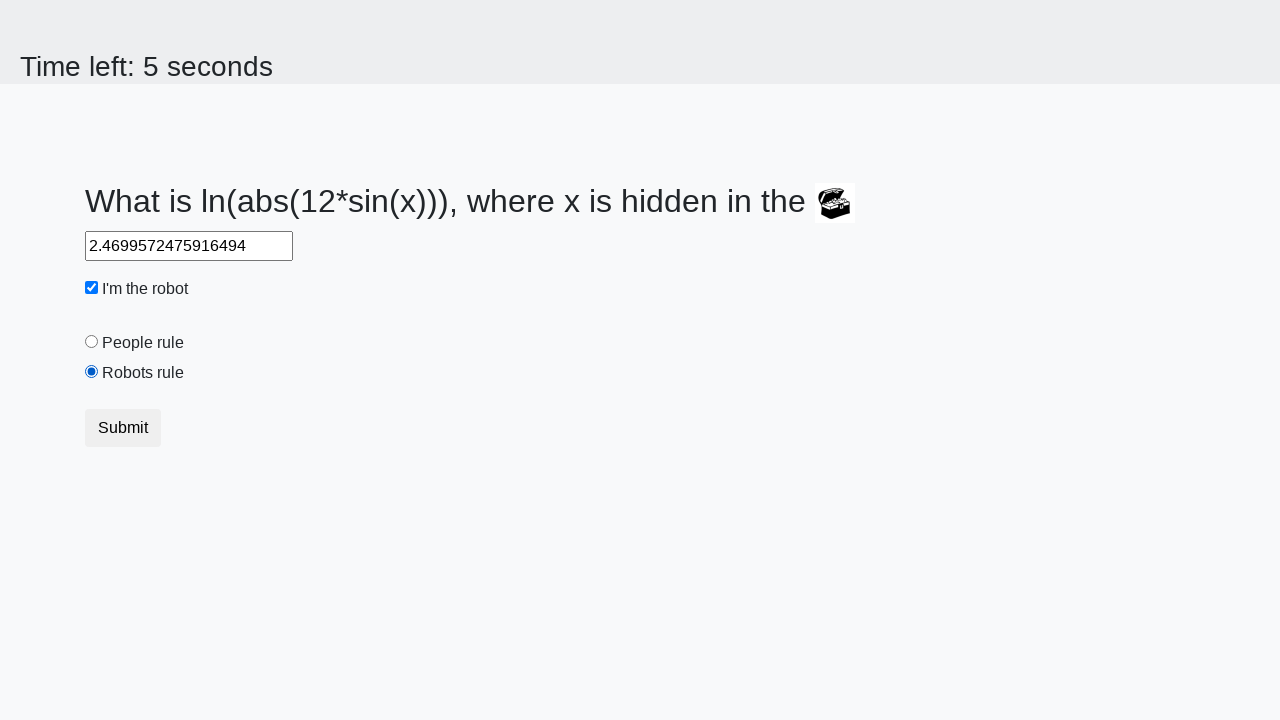

Clicked submit button to submit the form at (123, 428) on .btn.btn-default
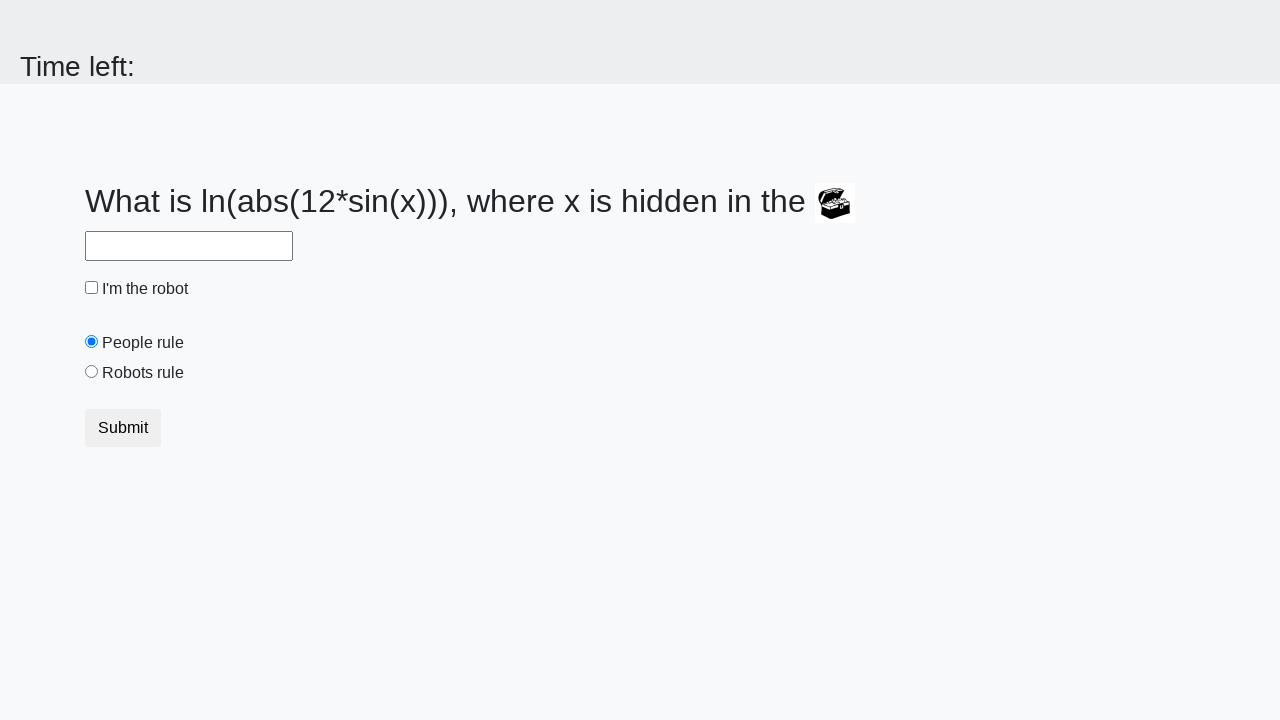

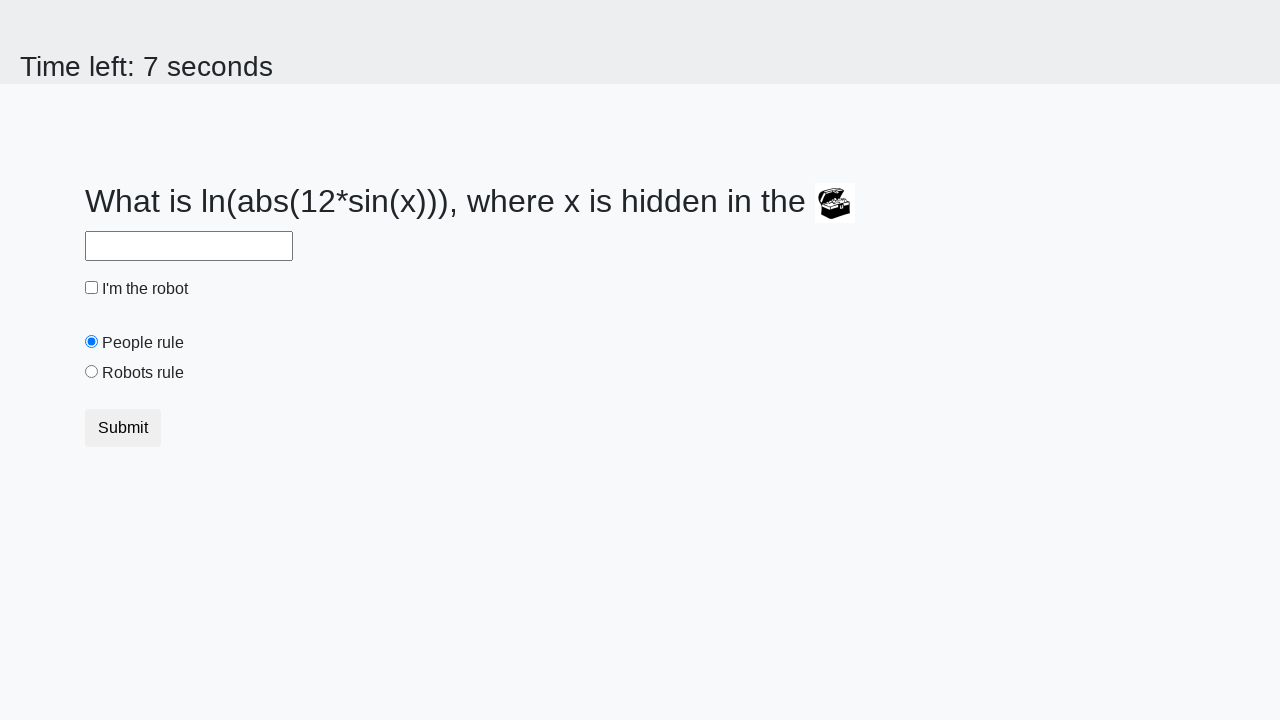